Tests JavaScript alert handling by clicking a button that triggers an alert, accepting the alert, and verifying the result message is displayed correctly.

Starting URL: https://practice.cydeo.com/javascript_alerts

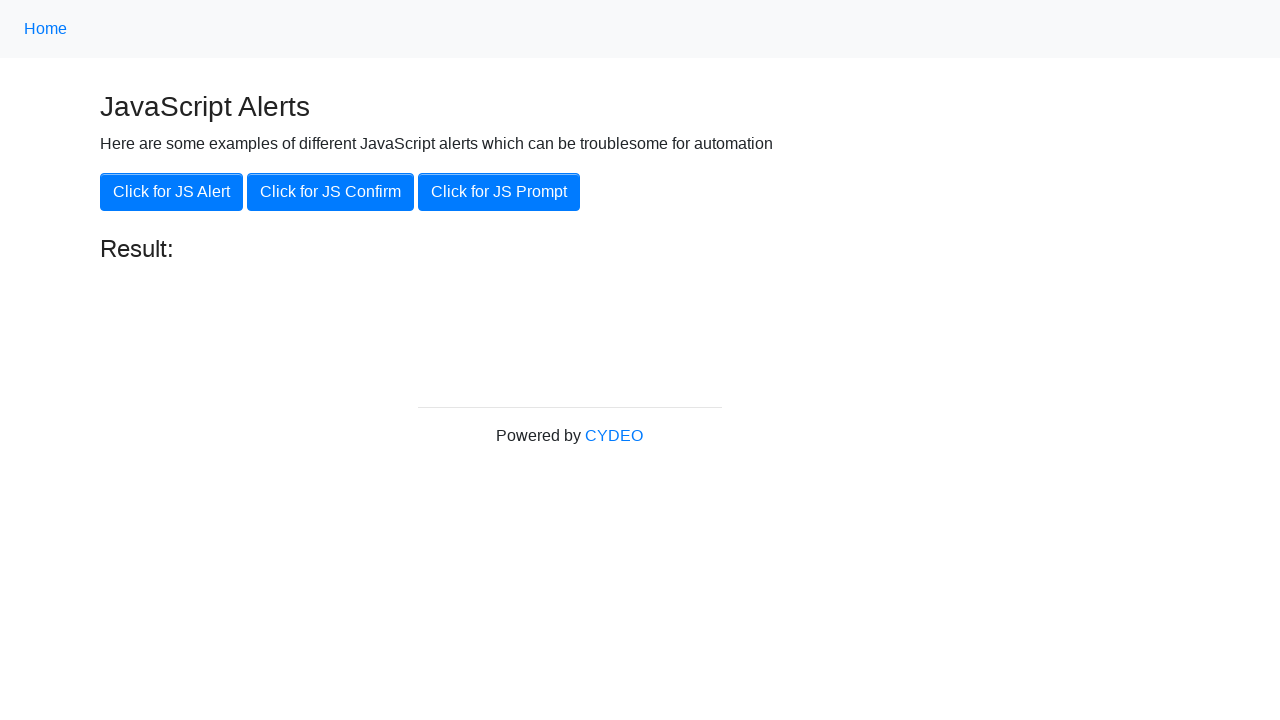

Clicked the 'Click for JS Alert' button at (172, 192) on xpath=//button[.='Click for JS Alert']
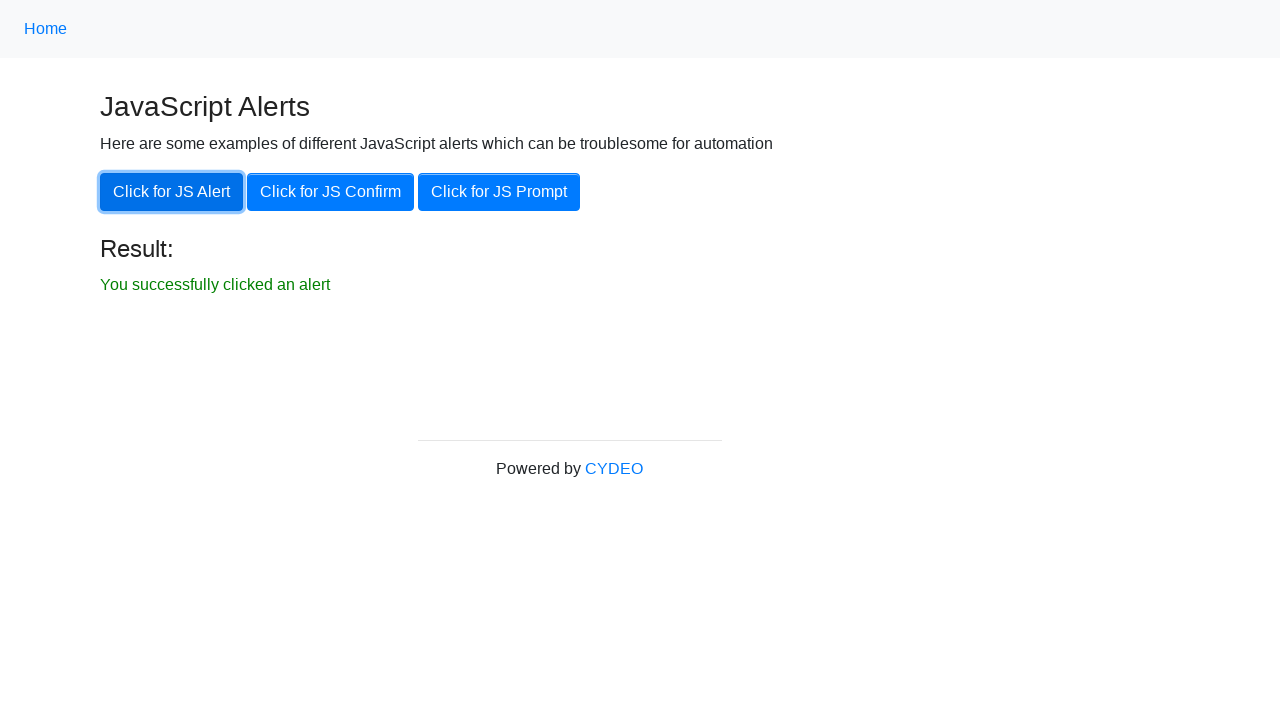

Registered dialog handler to accept alerts
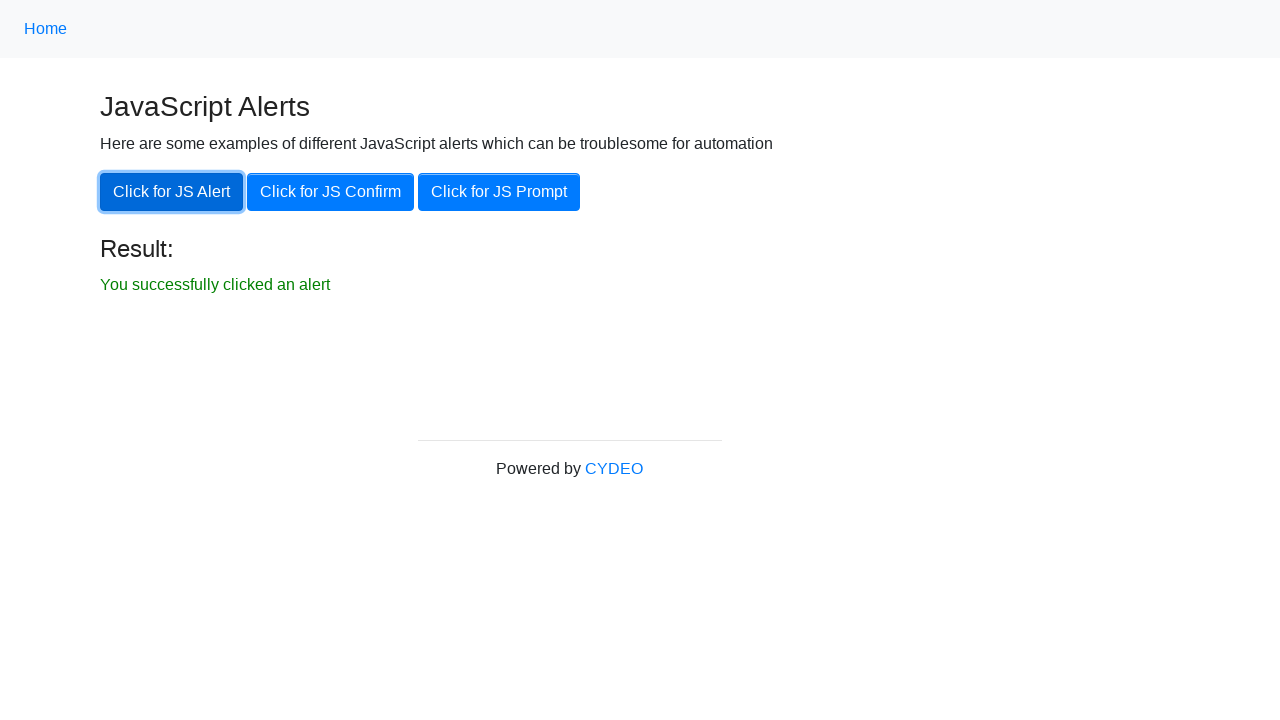

Waited 1 second for alert to be processed
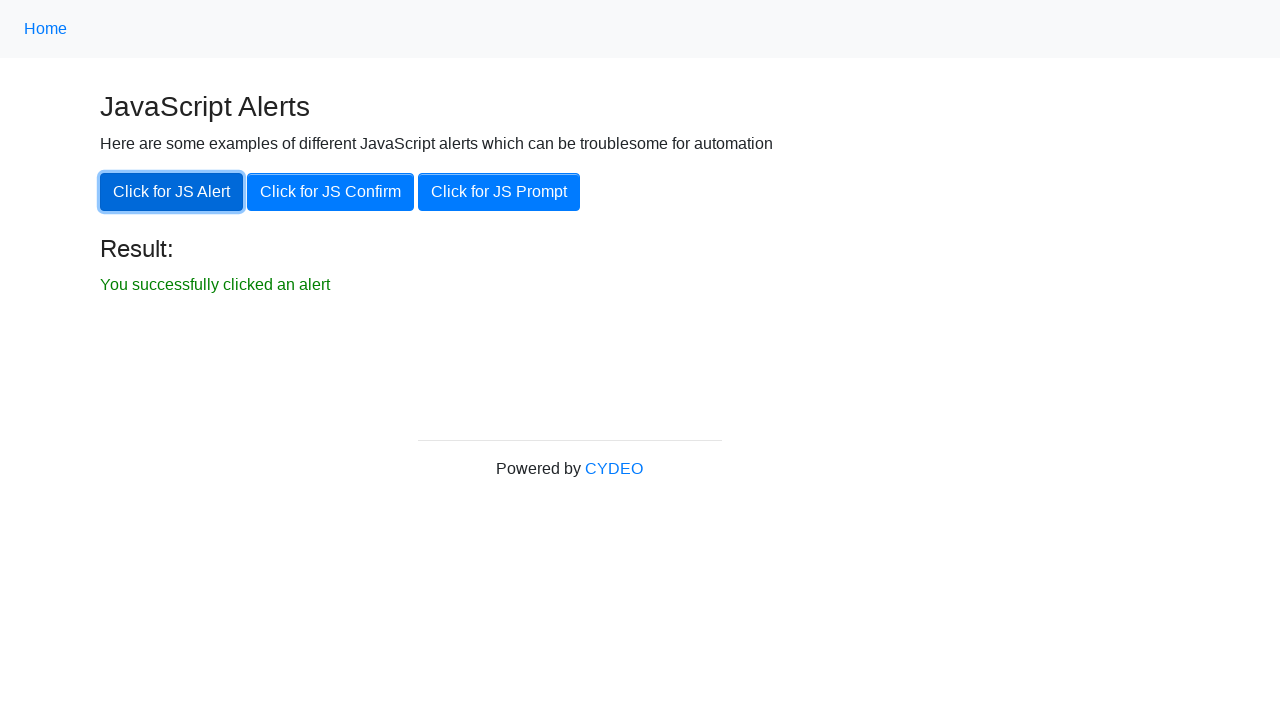

Re-registered dialog handler with custom function
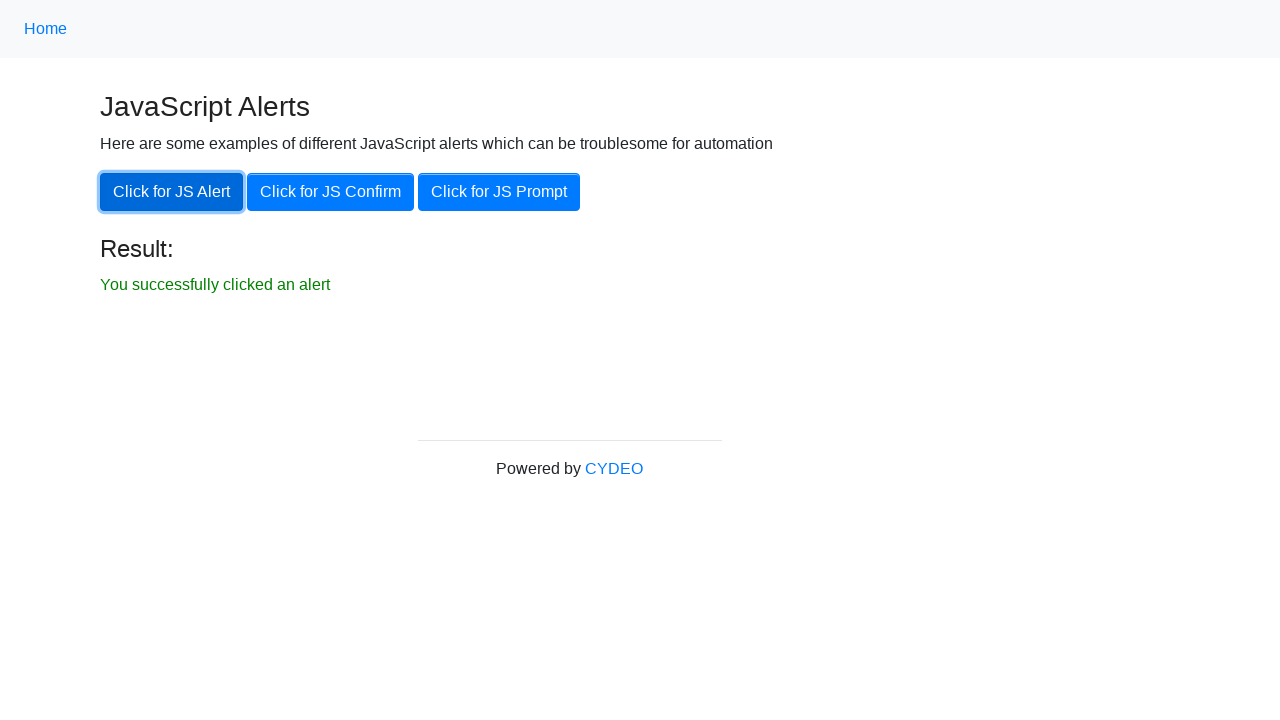

Clicked the 'Click for JS Alert' button again to trigger alert at (172, 192) on xpath=//button[.='Click for JS Alert']
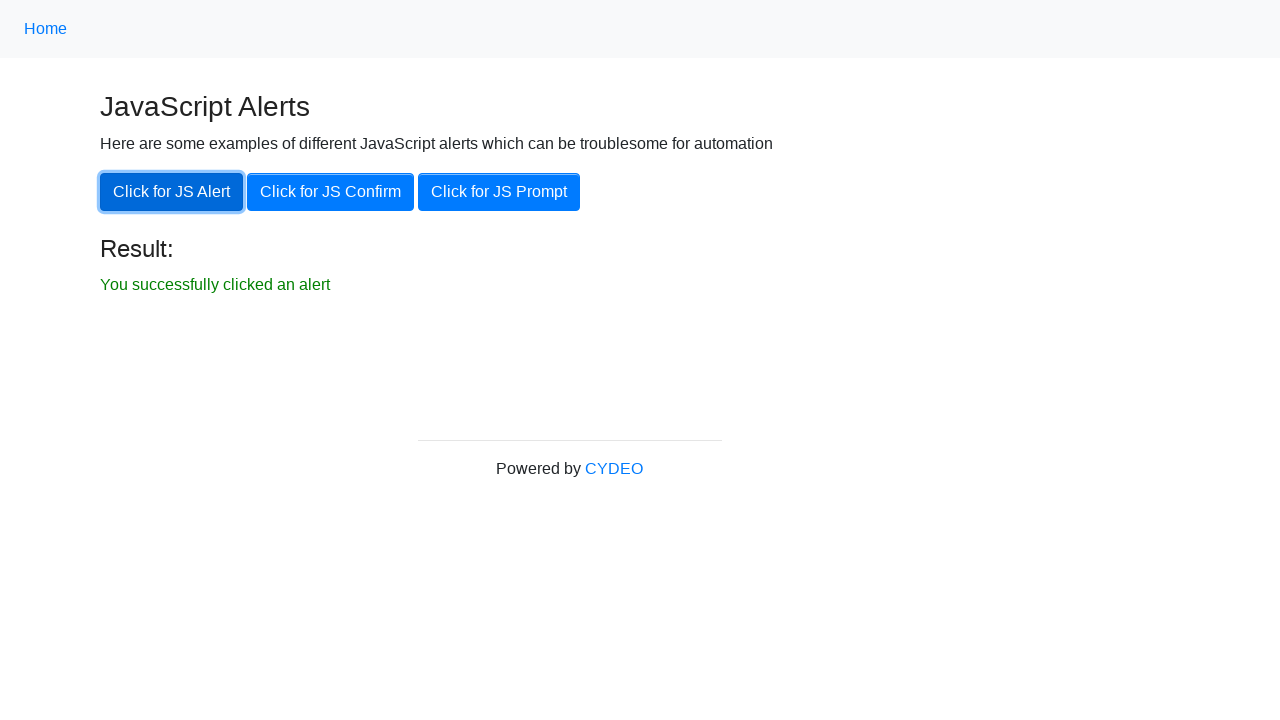

Result element became visible
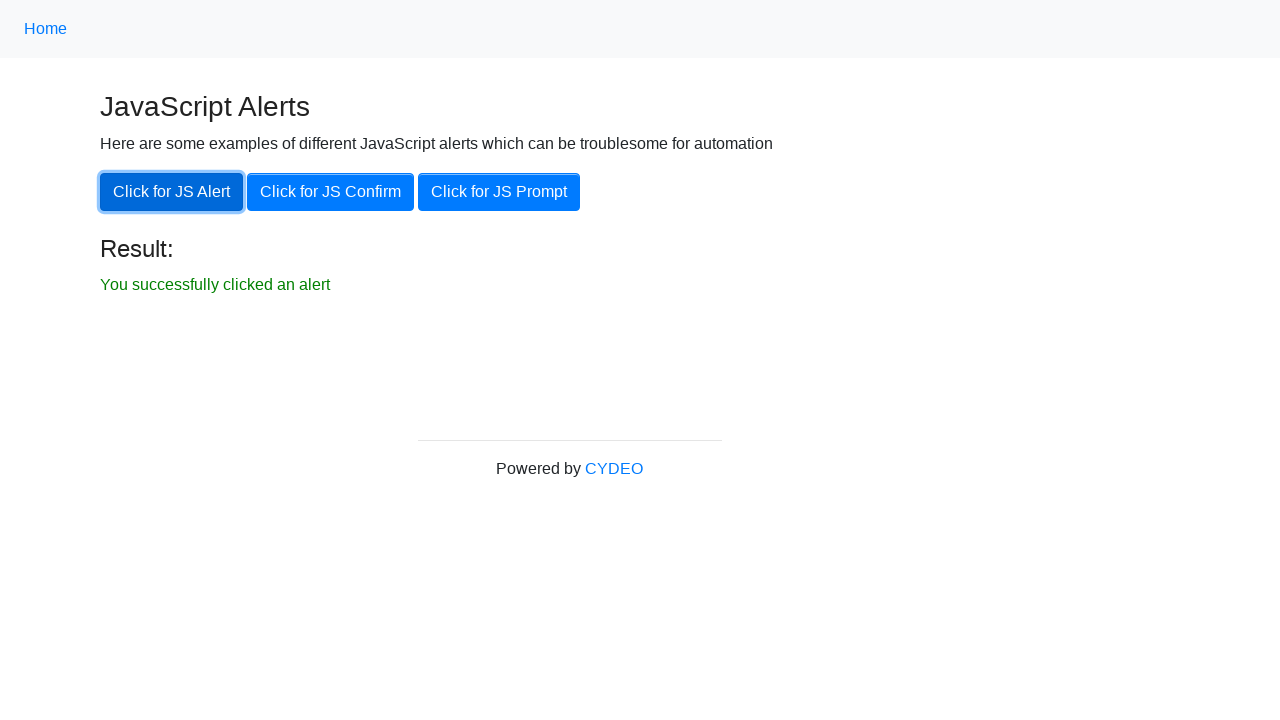

Verified result text content matches expected message 'You successfully clicked an alert'
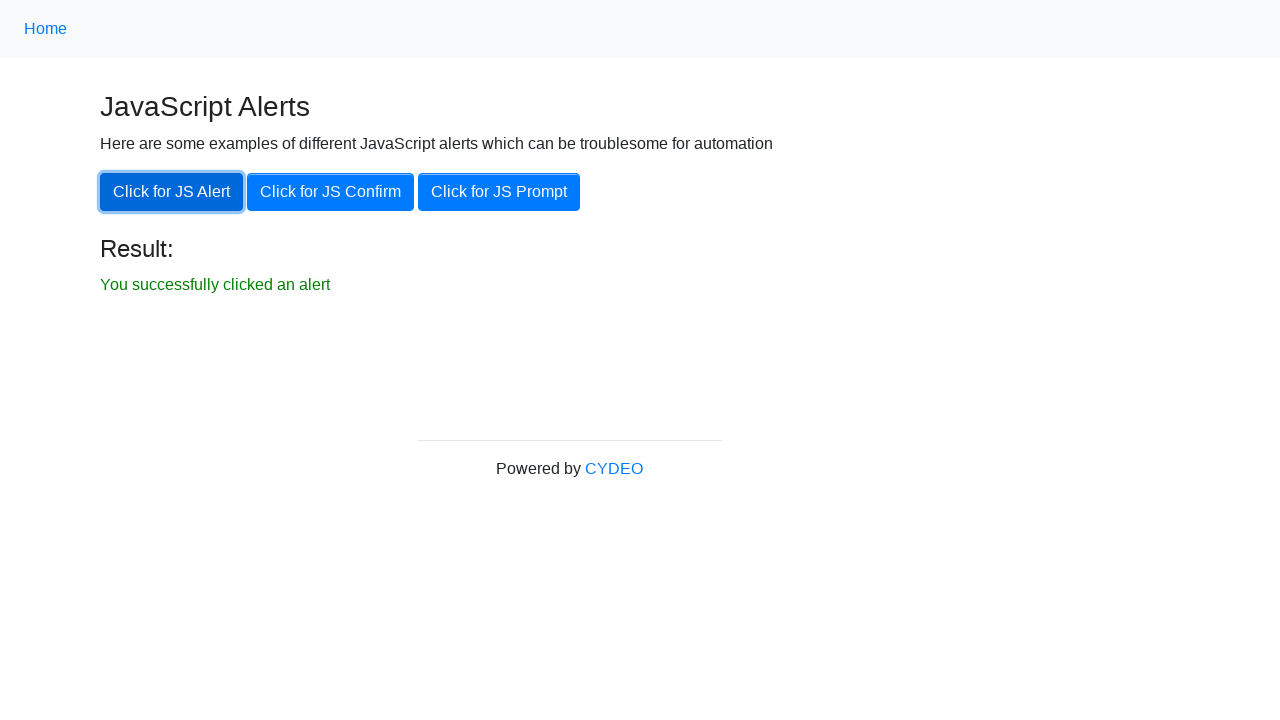

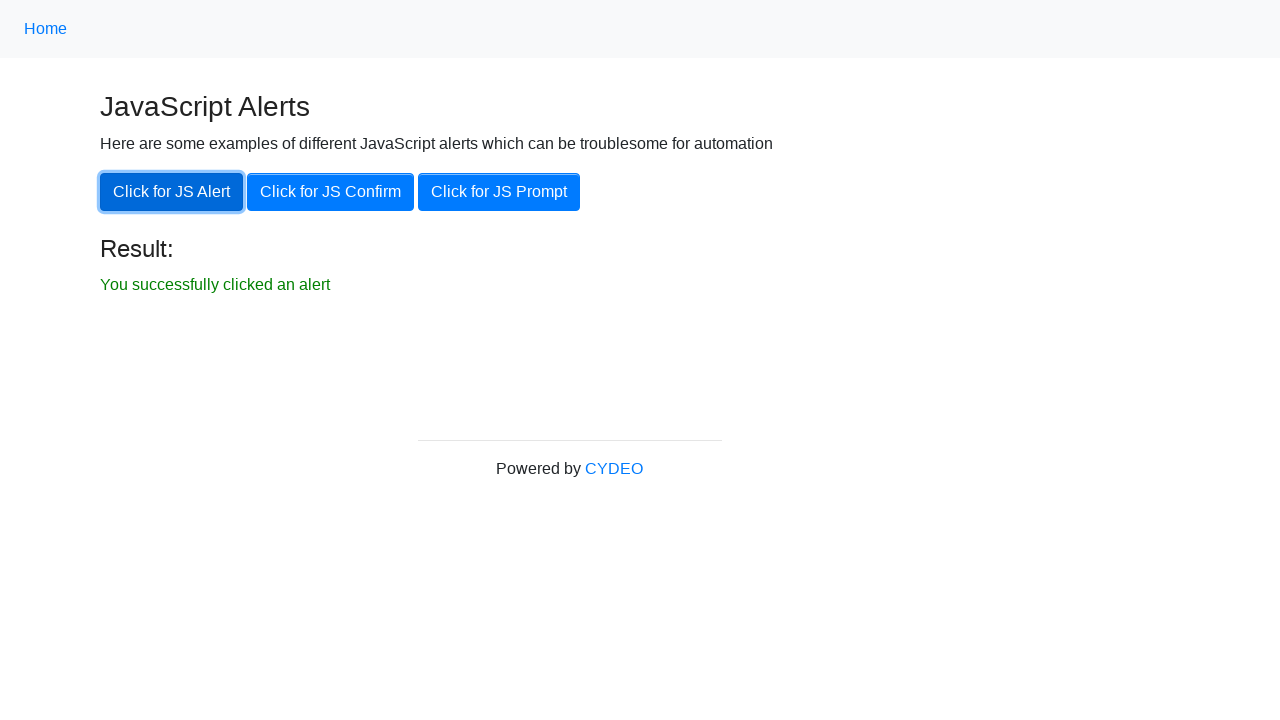